Tests page scrolling functionality by scrolling down 2000 pixels and then scrolling back up 800 pixels on the Automation Exercise website

Starting URL: https://automationexercise.com/

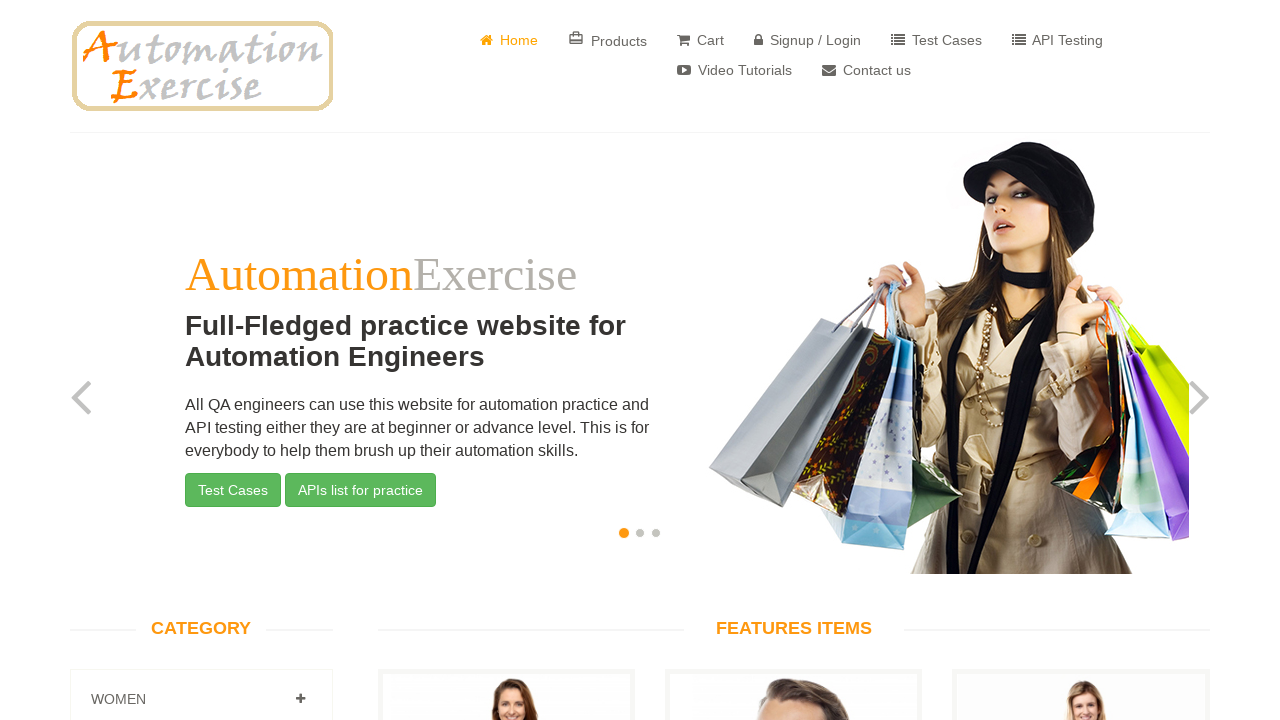

Page loaded (DOM content ready)
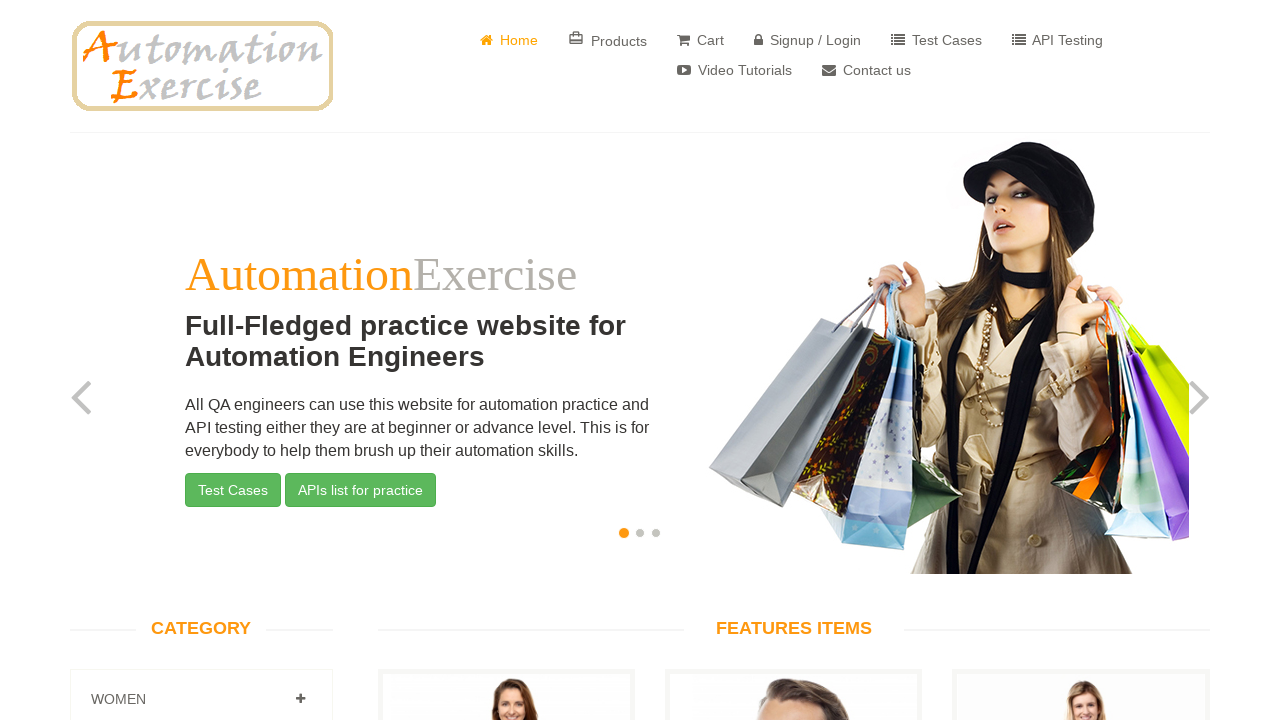

Scrolled down 2000 pixels
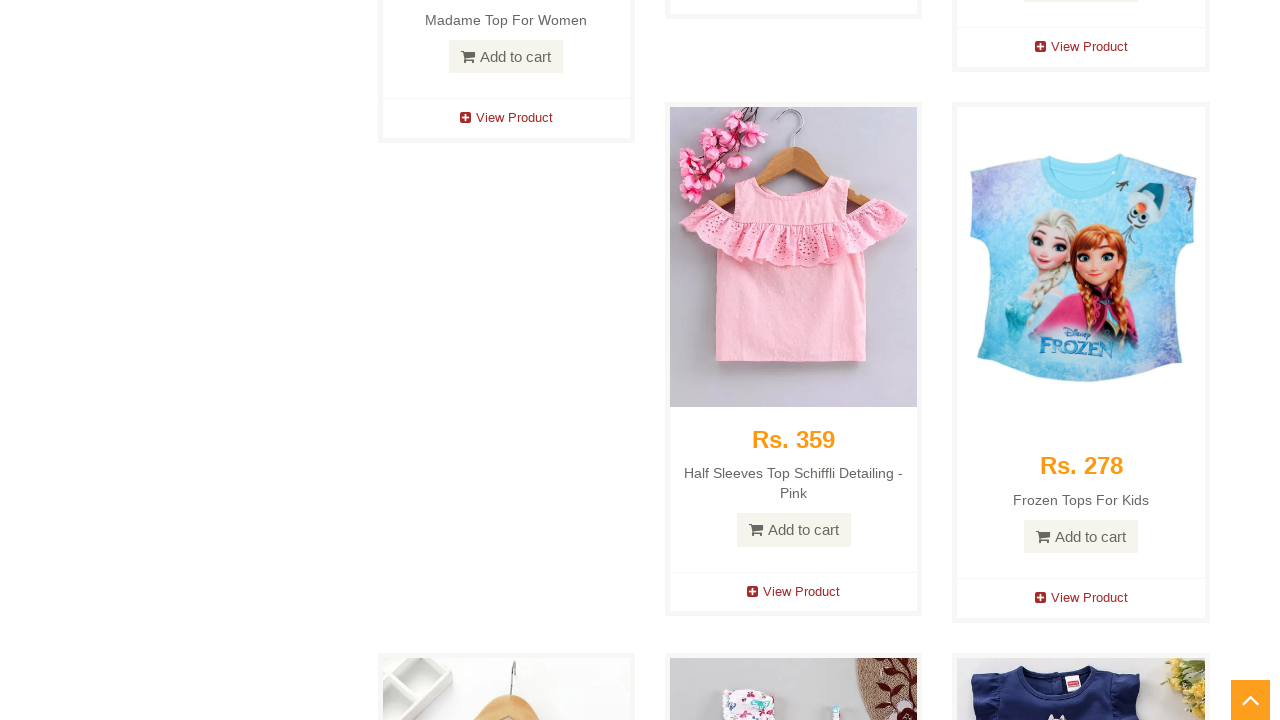

Waited 500ms to observe scroll effect
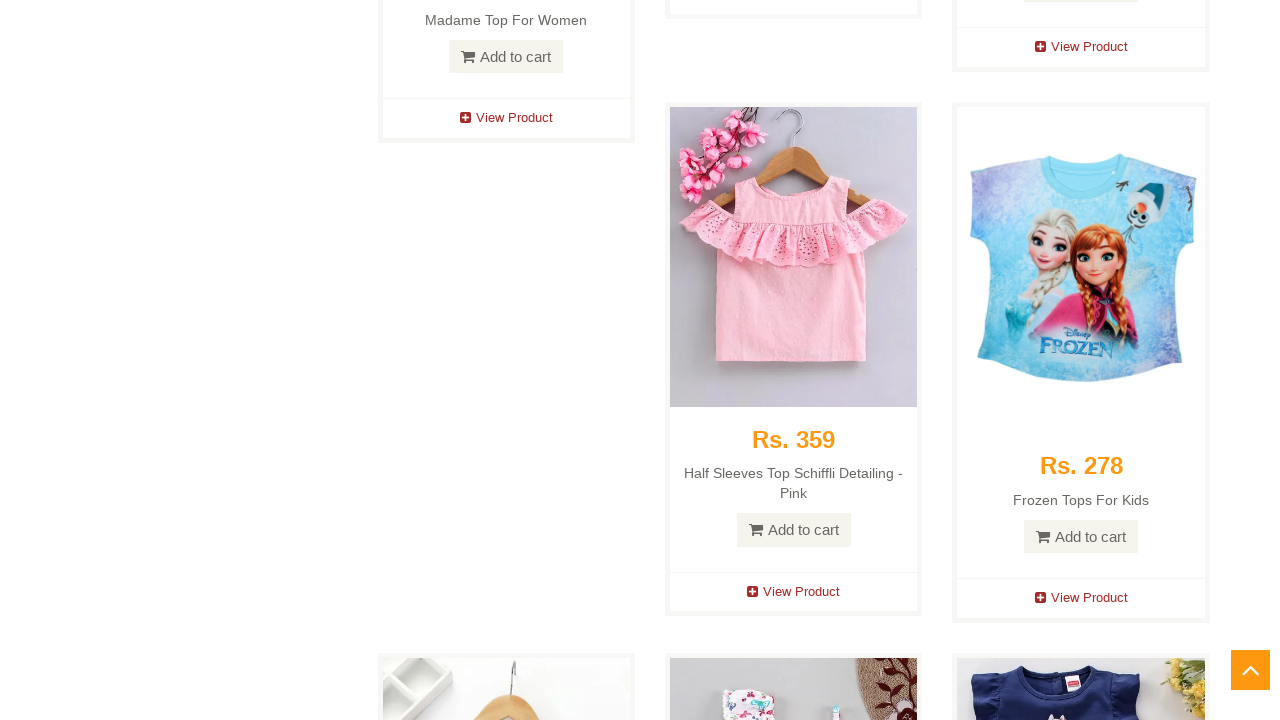

Scrolled up 800 pixels
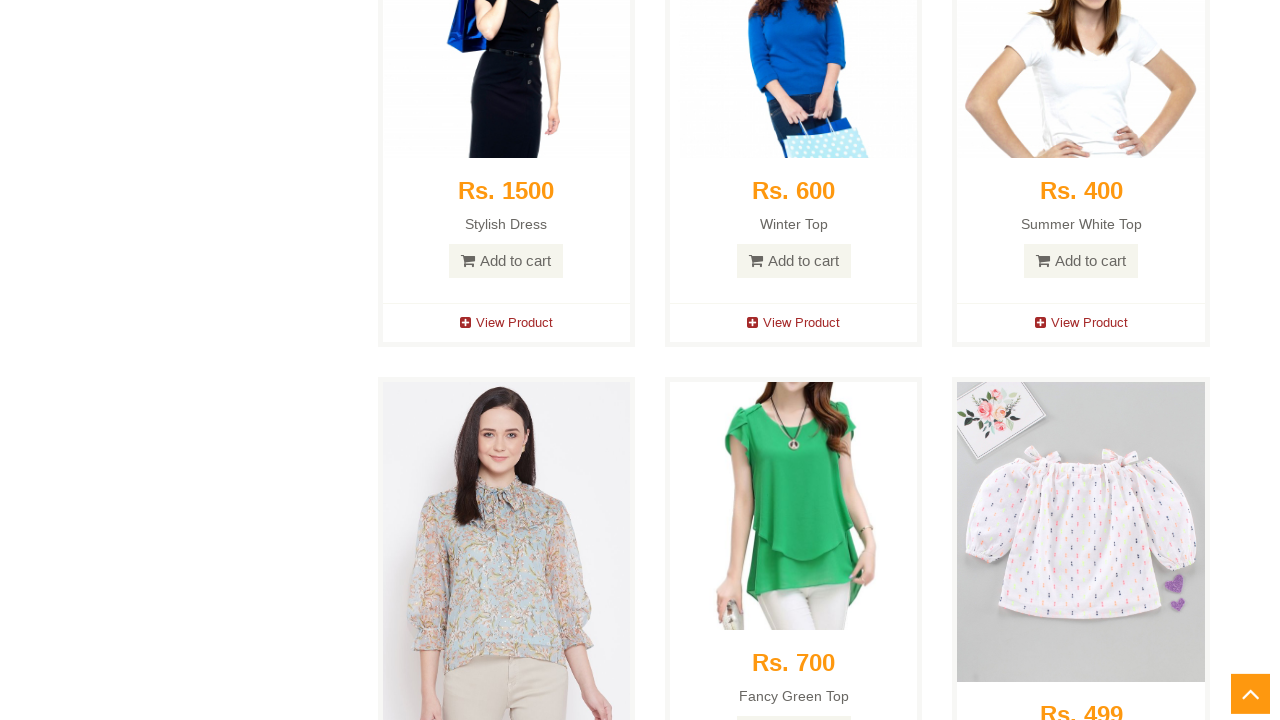

Waited 500ms to observe final scroll position
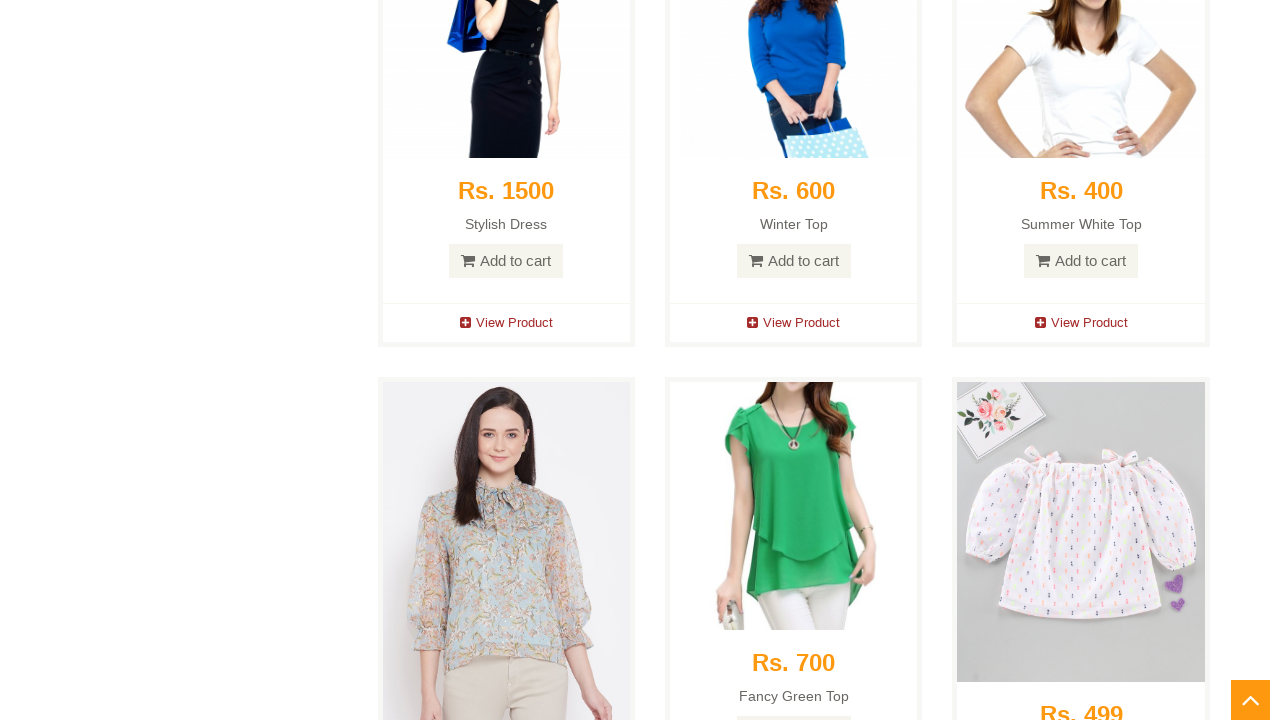

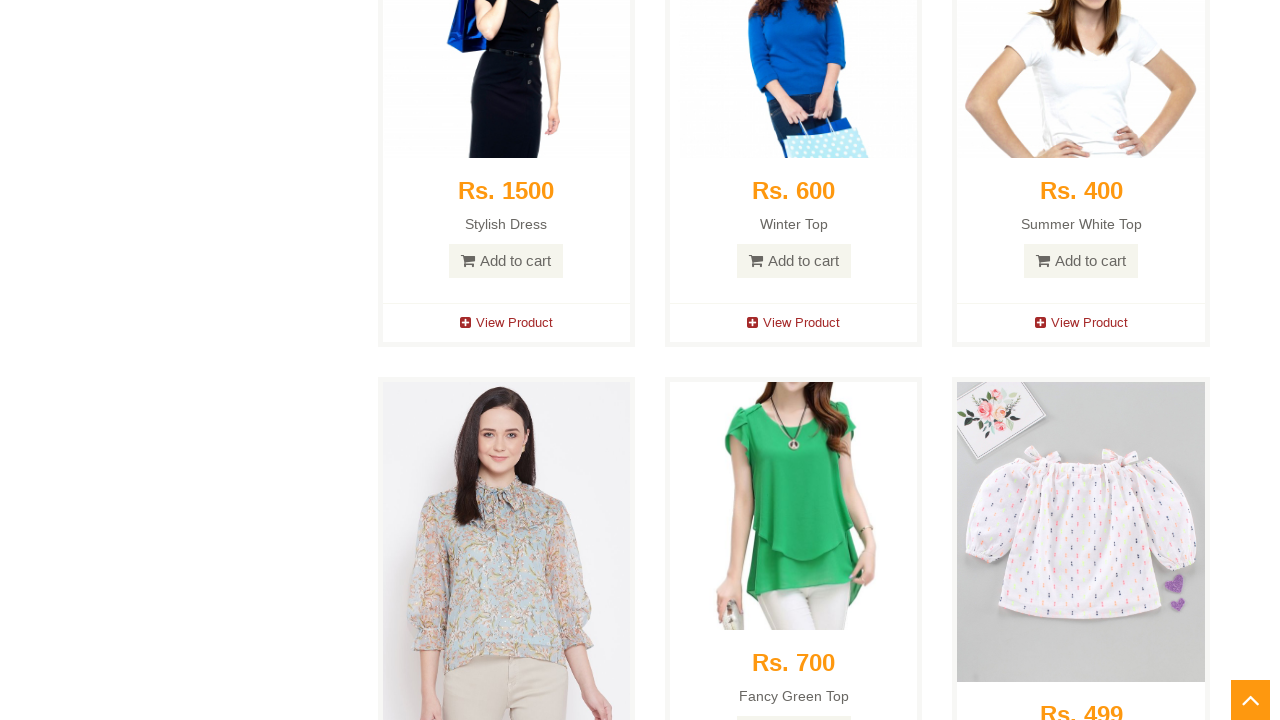